Tests window handling by navigating to a demo page and clicking a button that opens a new separate window

Starting URL: https://demo.automationtesting.in/Windows.html

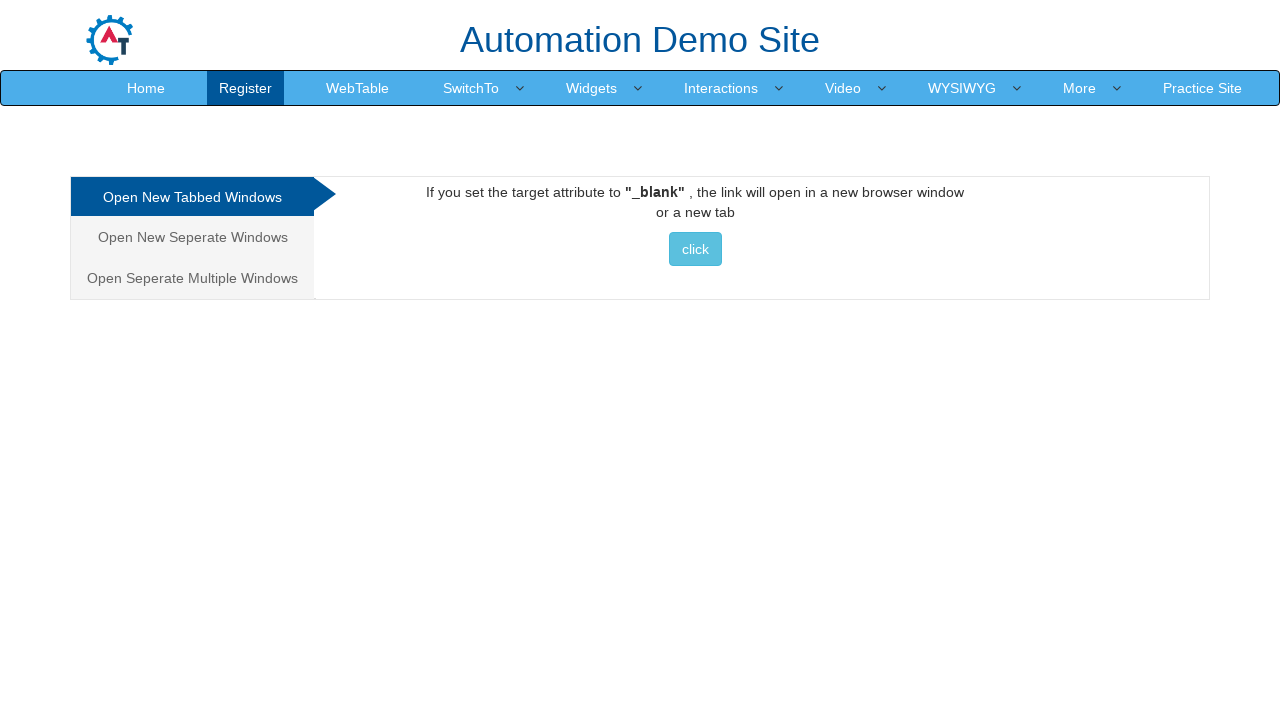

Clicked 'Open New Seperate Windows' button at (192, 237) on xpath=//*[text()='Open New Seperate Windows']
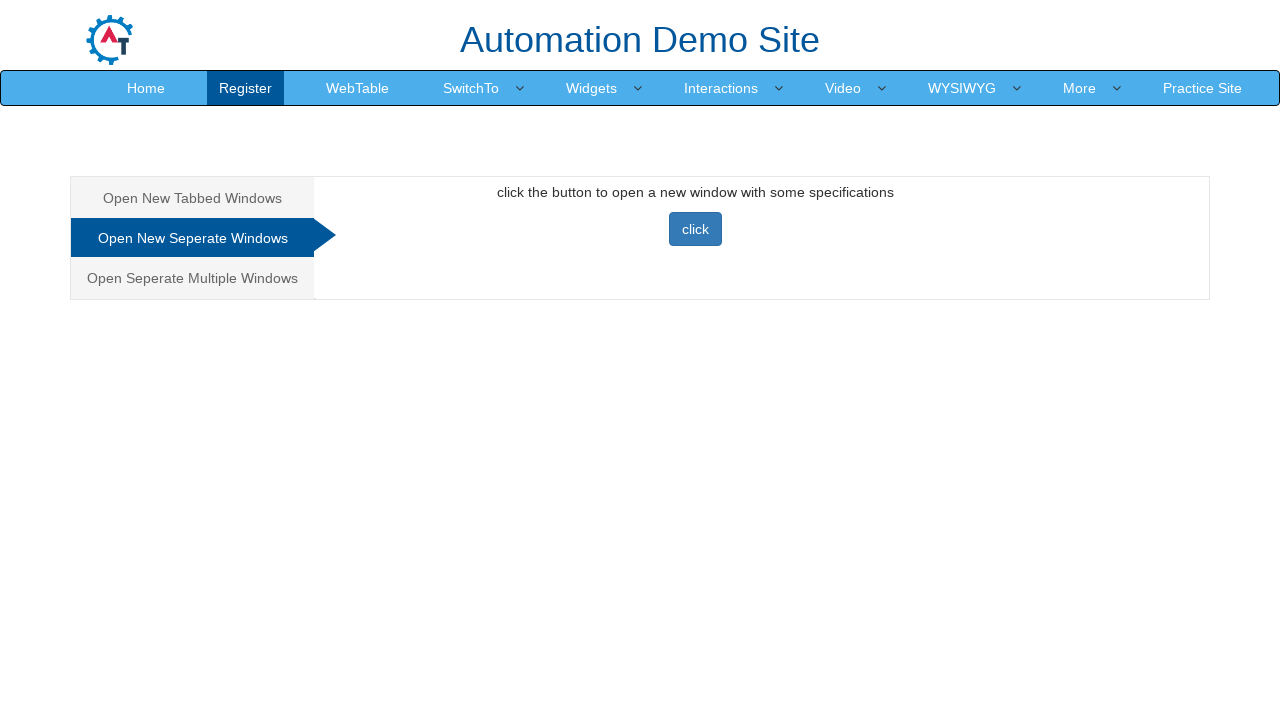

Waited for new window to open
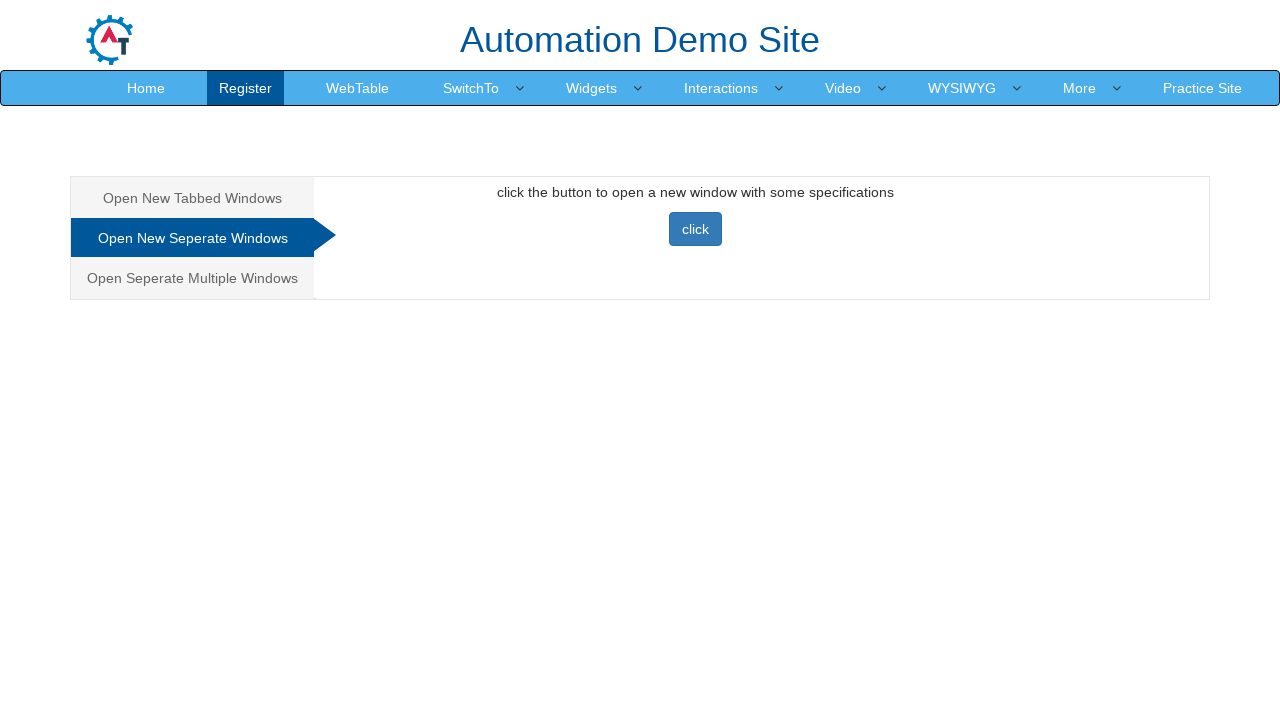

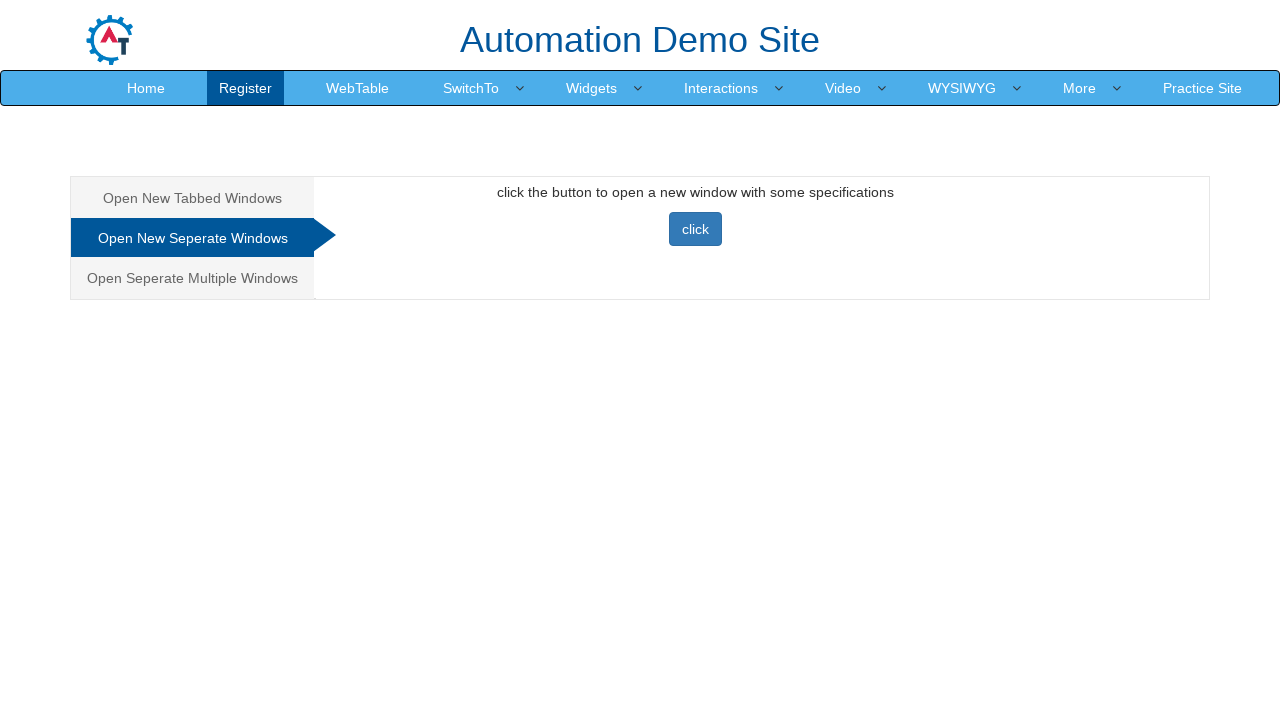